Navigates to a learning management system, clicks on "All Courses" link and counts the number of courses displayed

Starting URL: https://alchemy.hguy.co/lms/

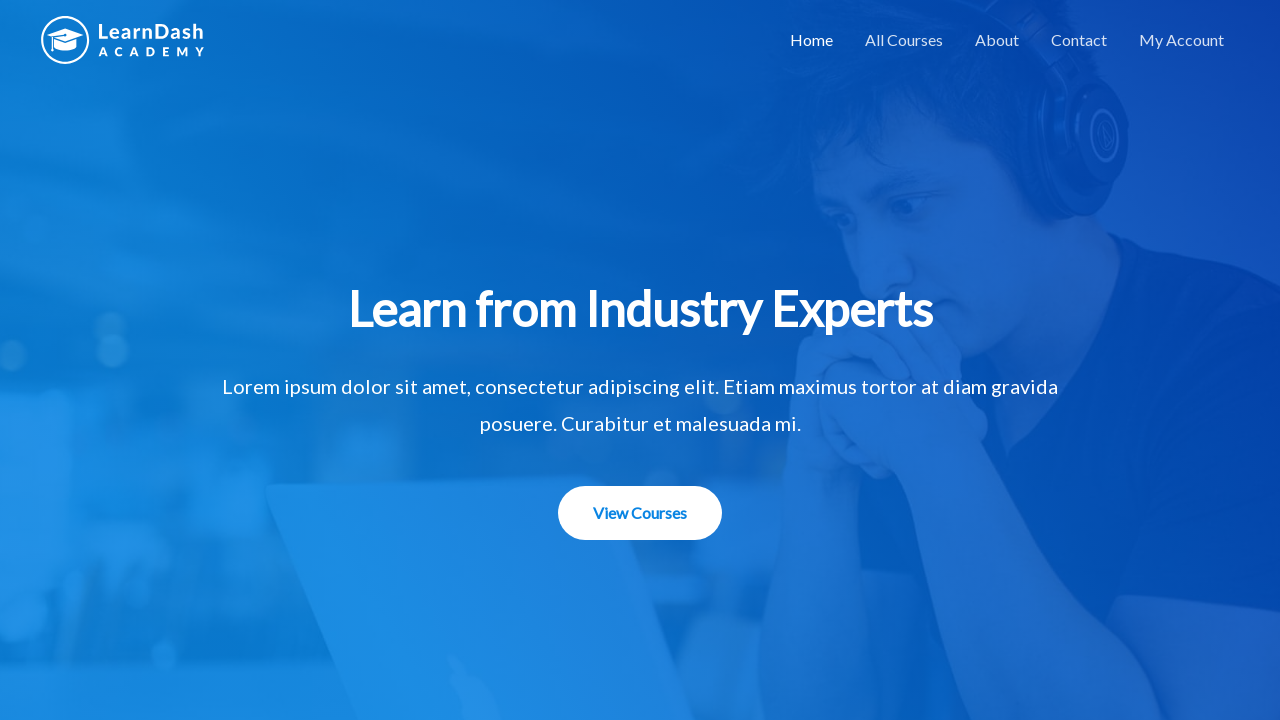

Navigated to learning management system at https://alchemy.hguy.co/lms/
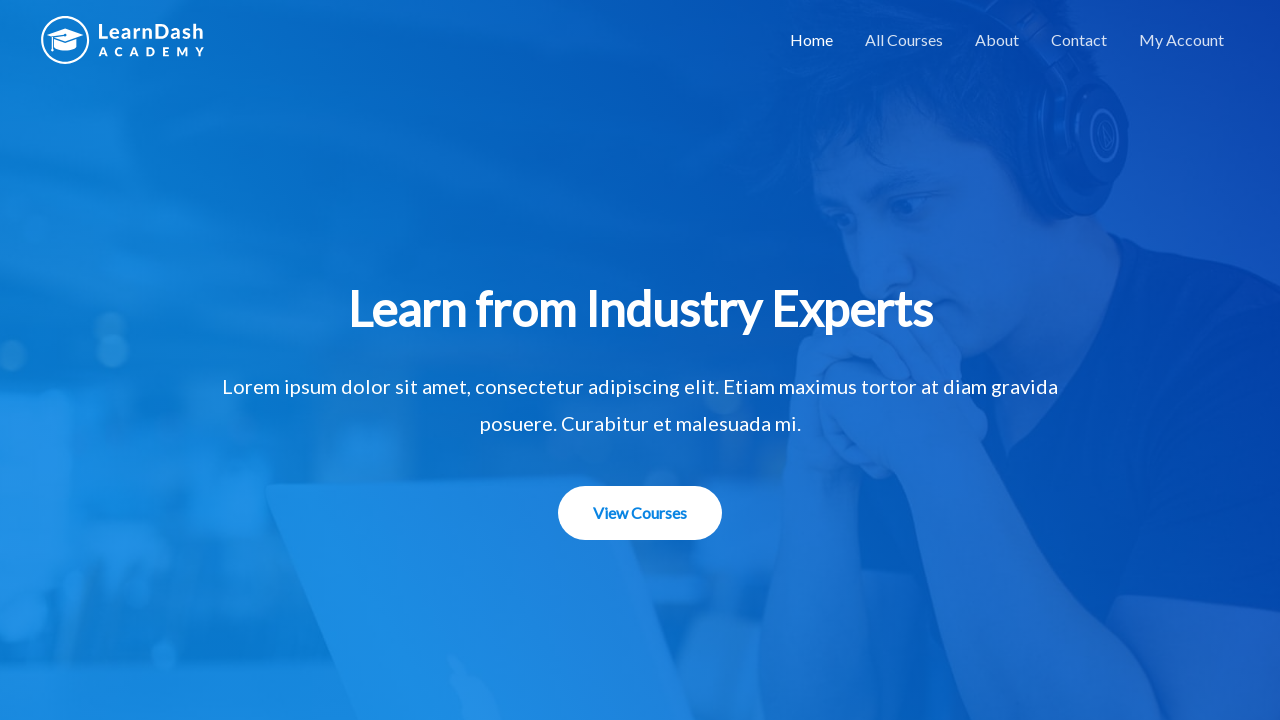

Clicked on 'All Courses' link at (904, 40) on text=All Courses
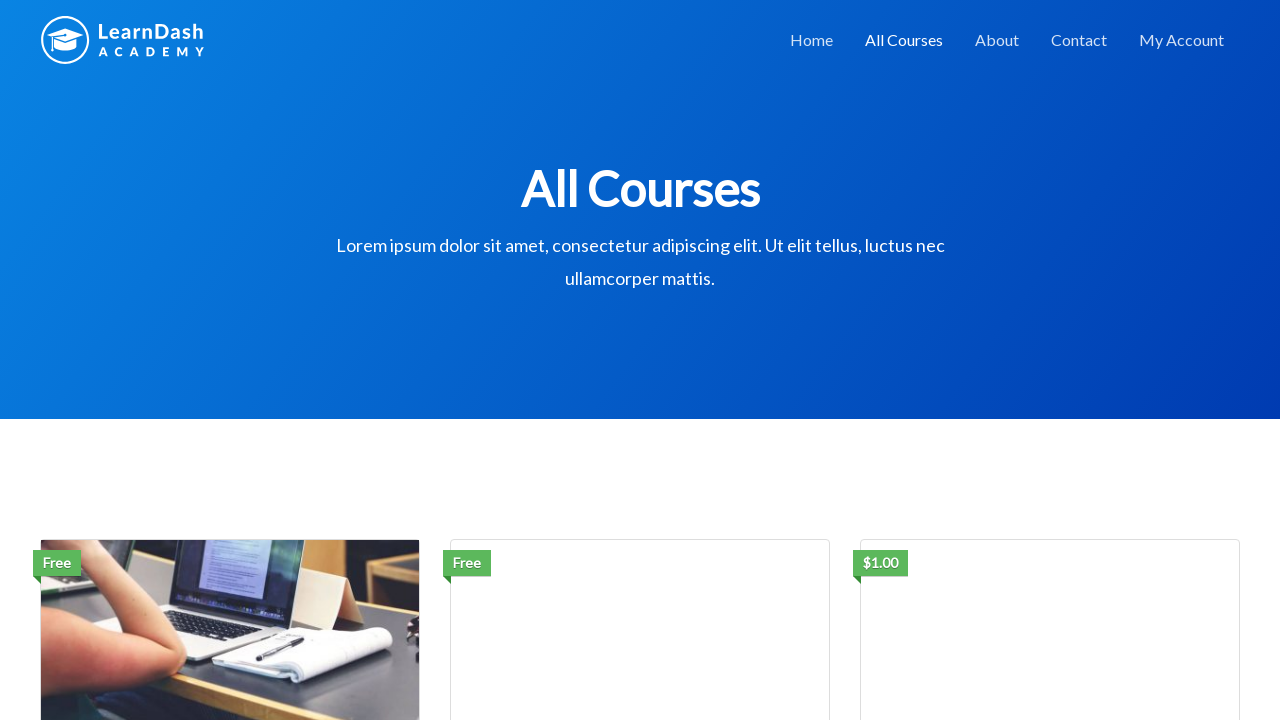

Waited for course elements to load
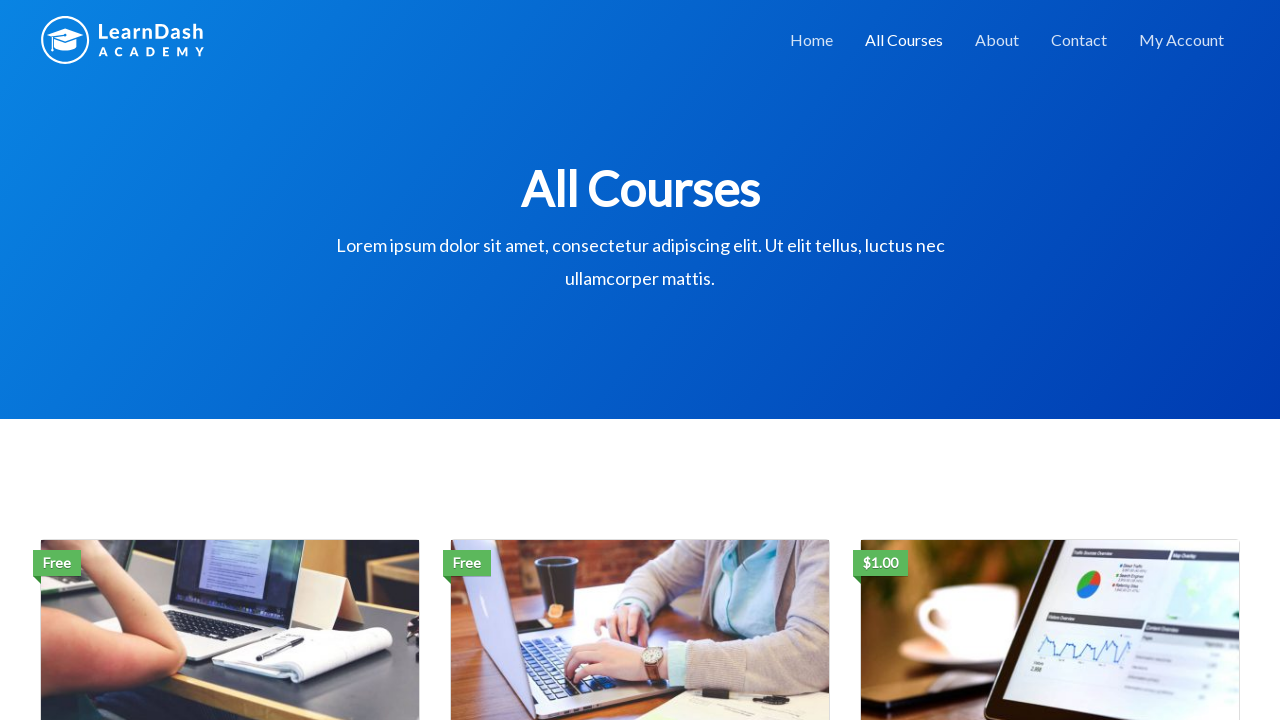

Retrieved all course elements - 3 courses found
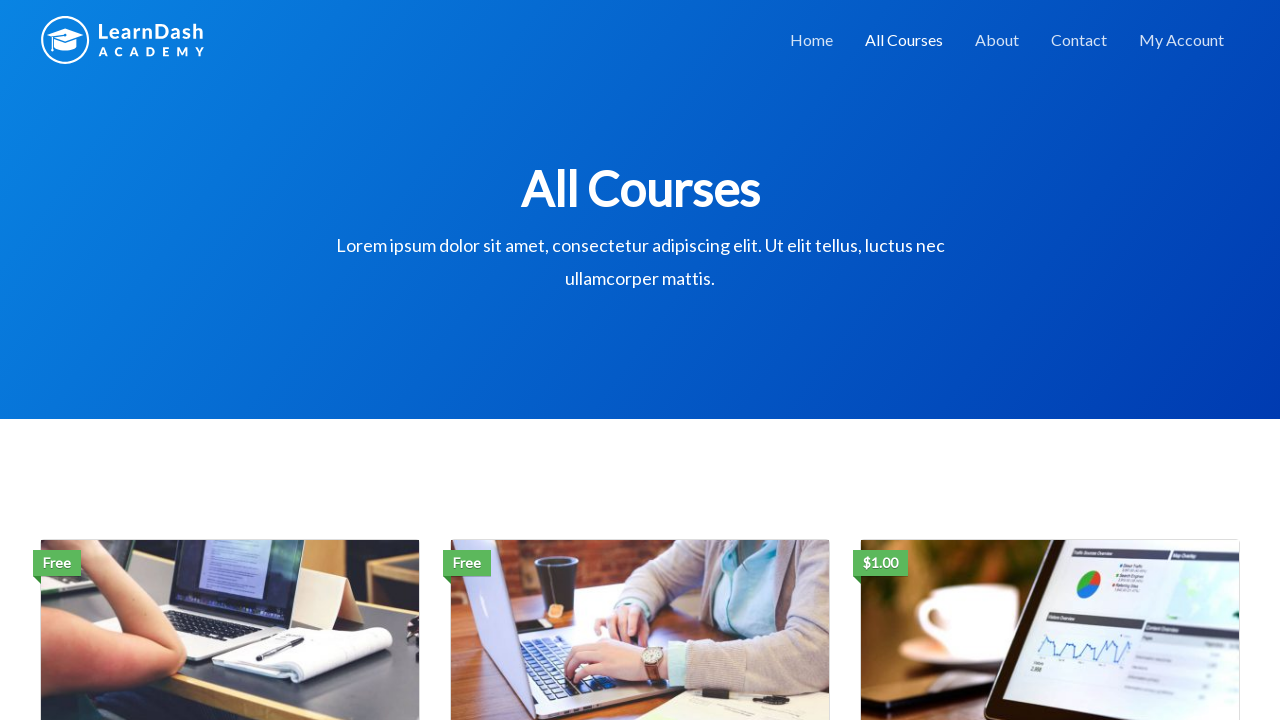

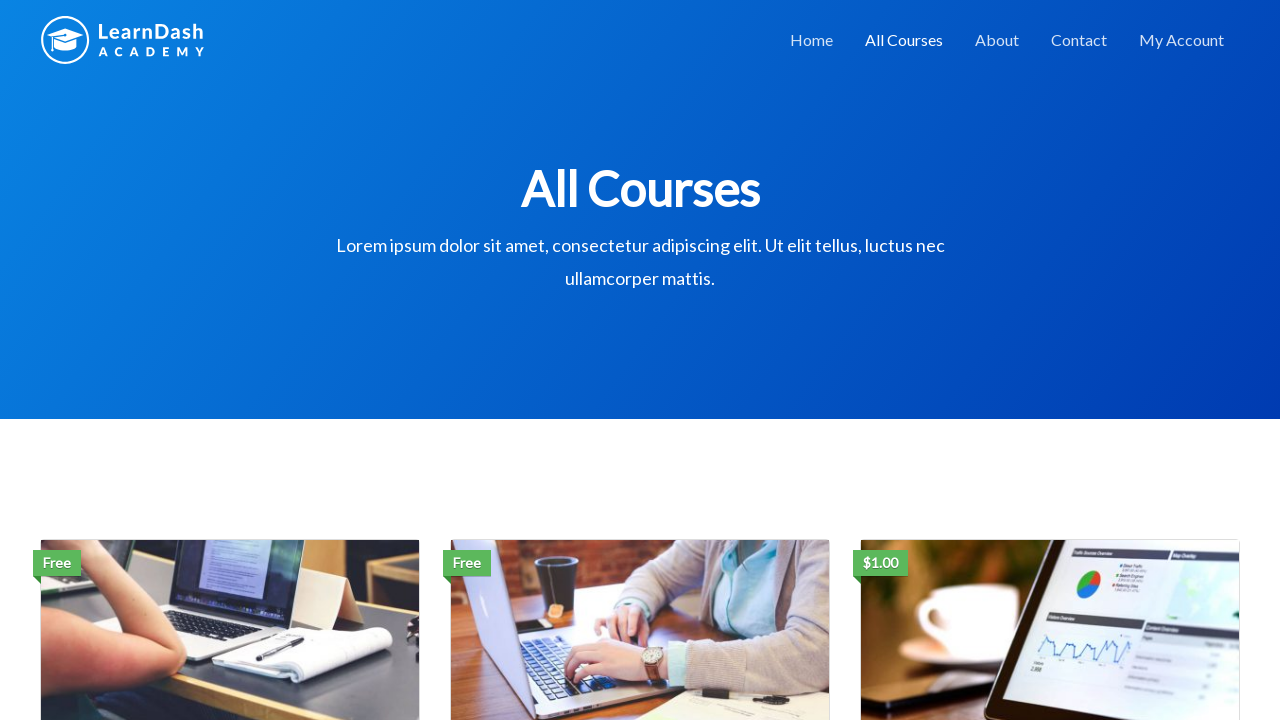